Tests registration form completion on Shadi.com by filling personal details, selecting dropdowns for date of birth, religion, education, and country, and entering email/password

Starting URL: https://www.shadi.com/register

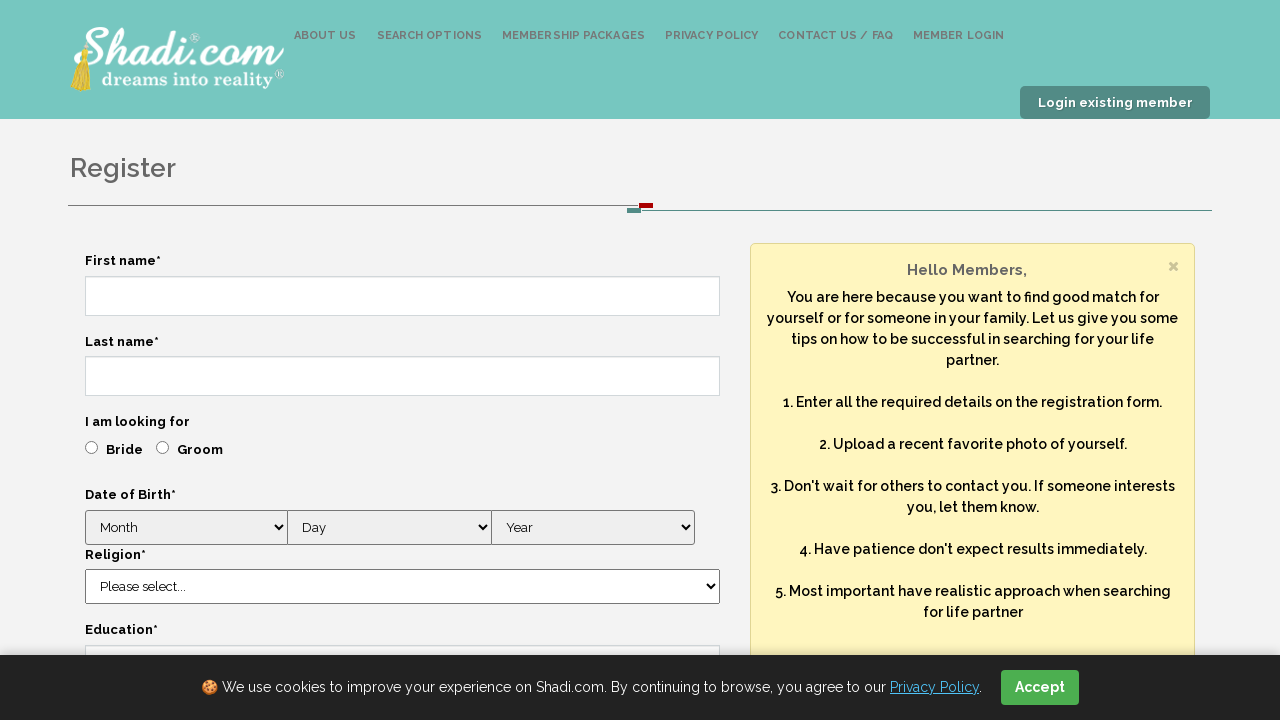

Filled first name field with 'Rajesh' on #first_name
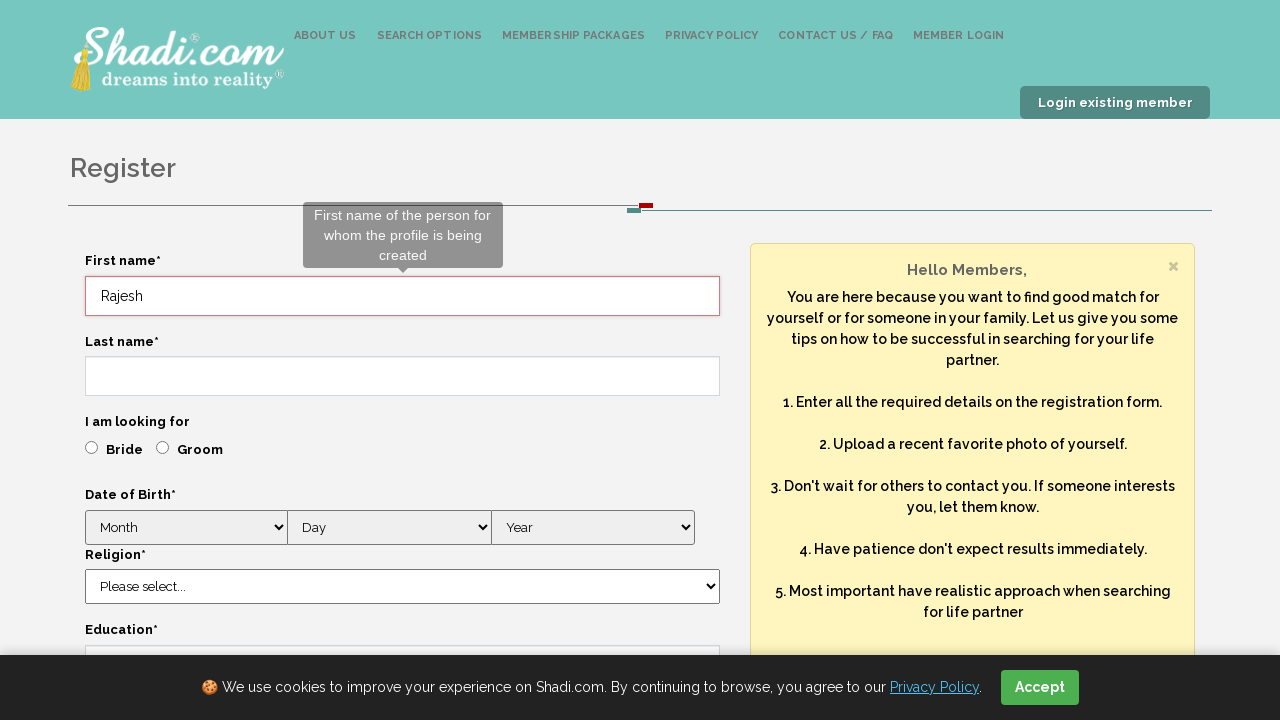

Filled last name field with 'Sharma' on #last_name
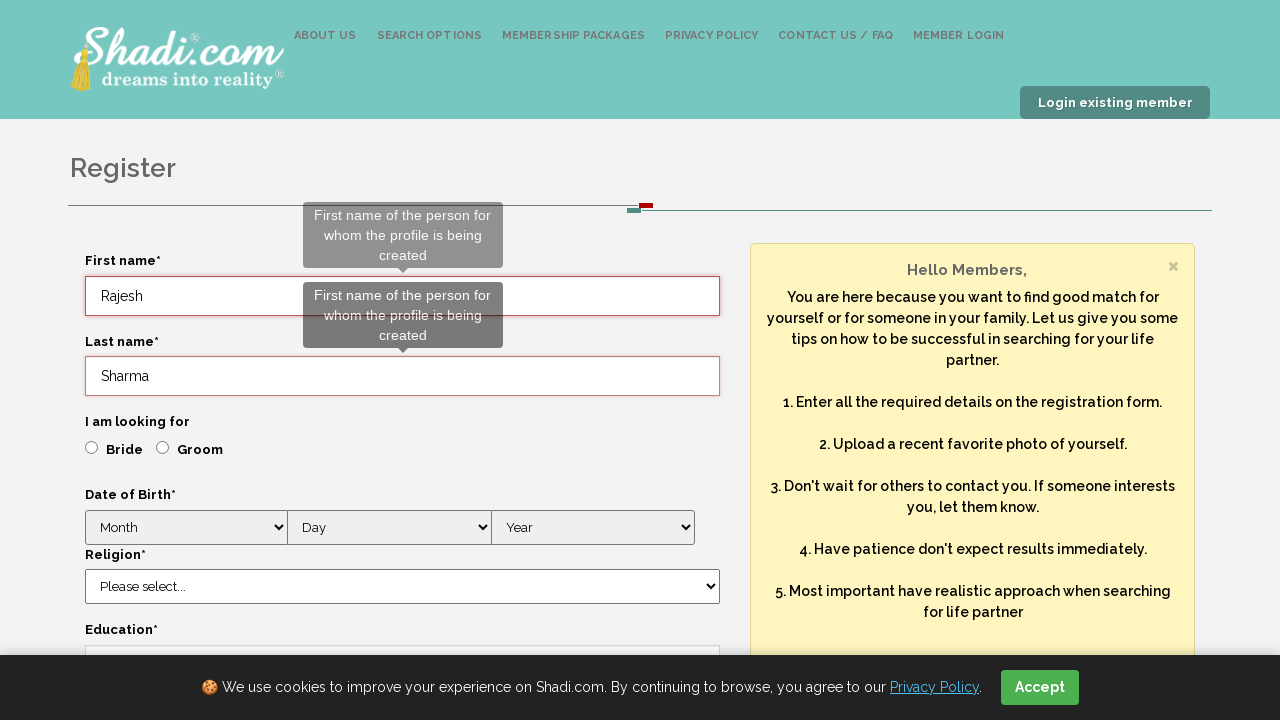

Selected gender radio button (Male) at (92, 447) on #rblGender_0
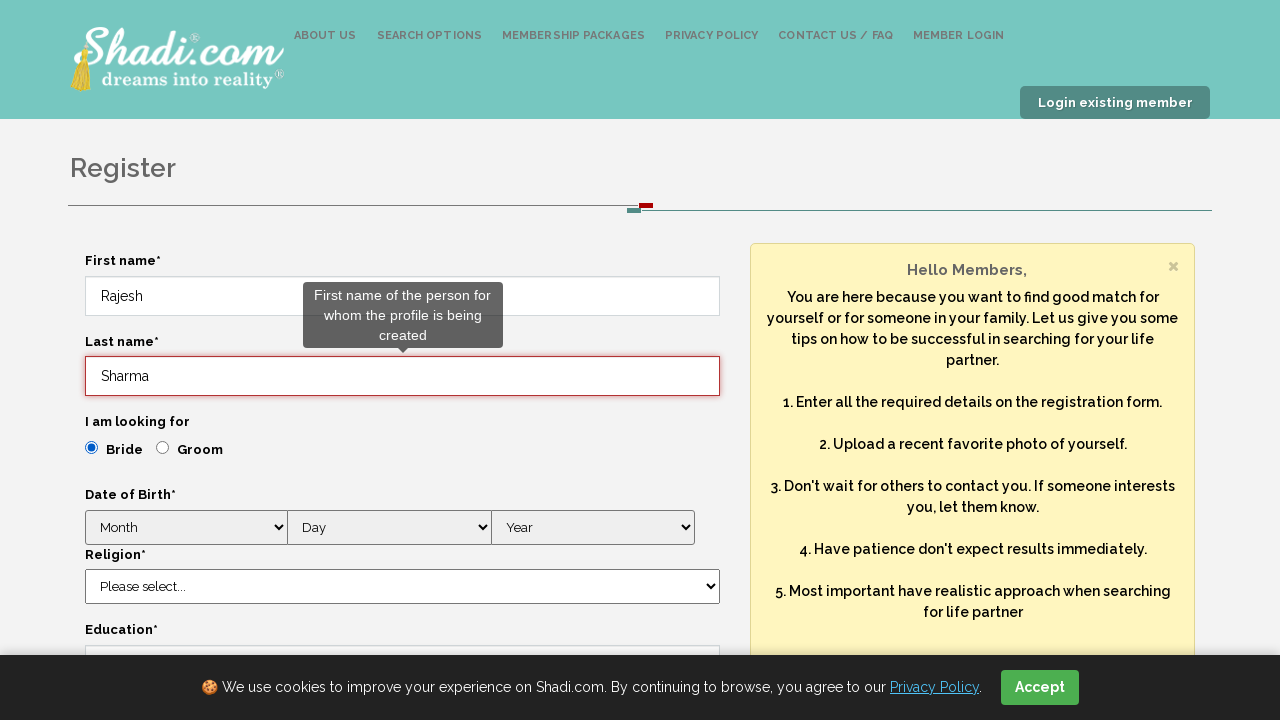

Selected birth month (December) on #dob_m
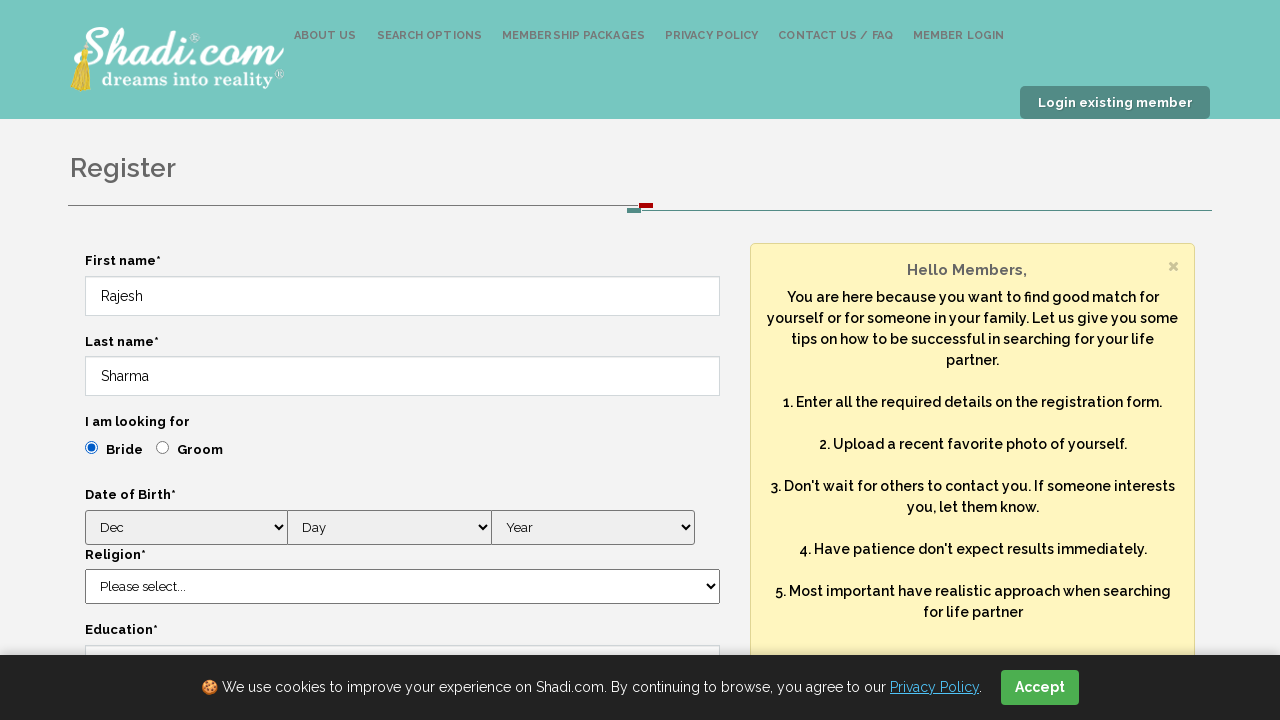

Selected birth date (15) on #dob_d
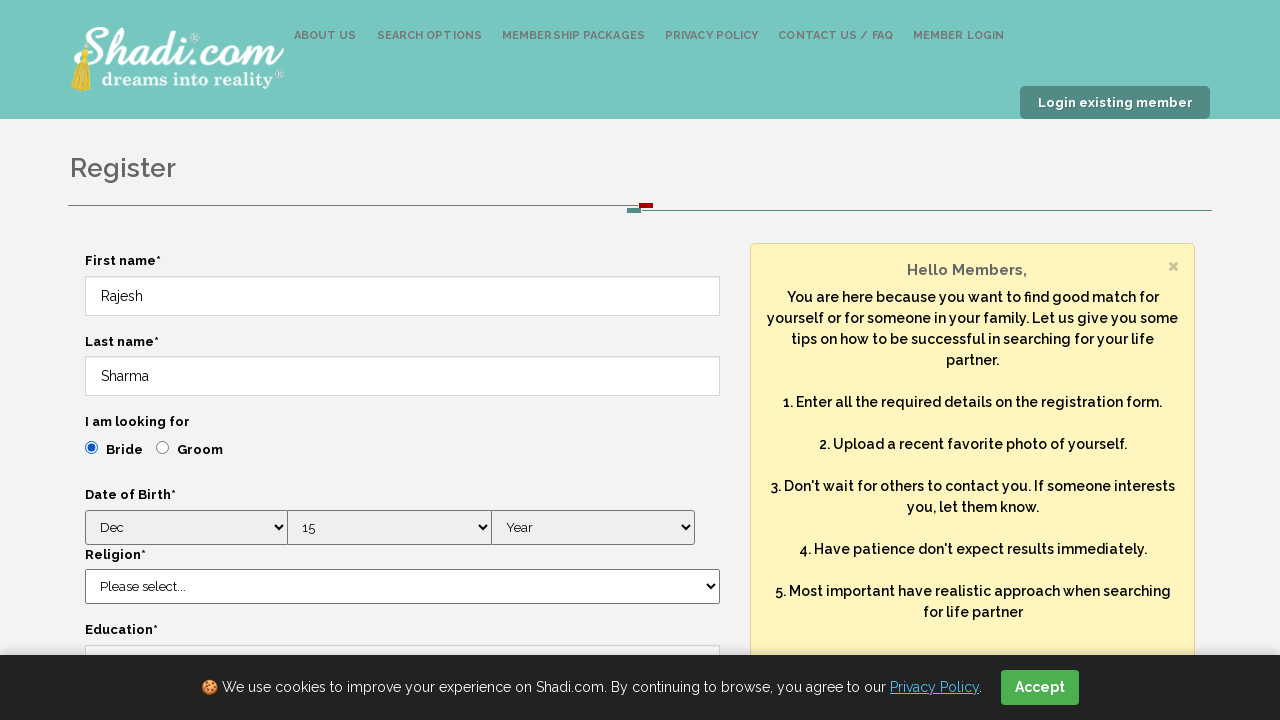

Selected birth year (1985) on #dob_y
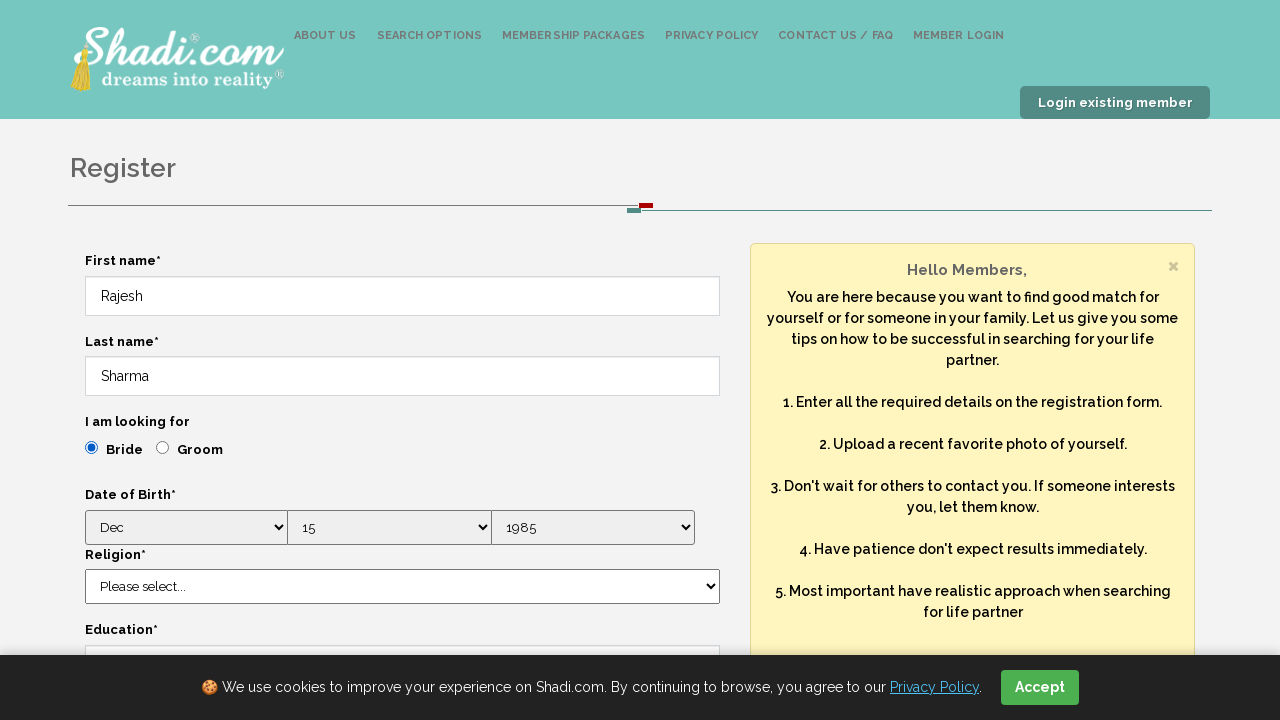

Selected religion (Hindu) on #ddlReligion
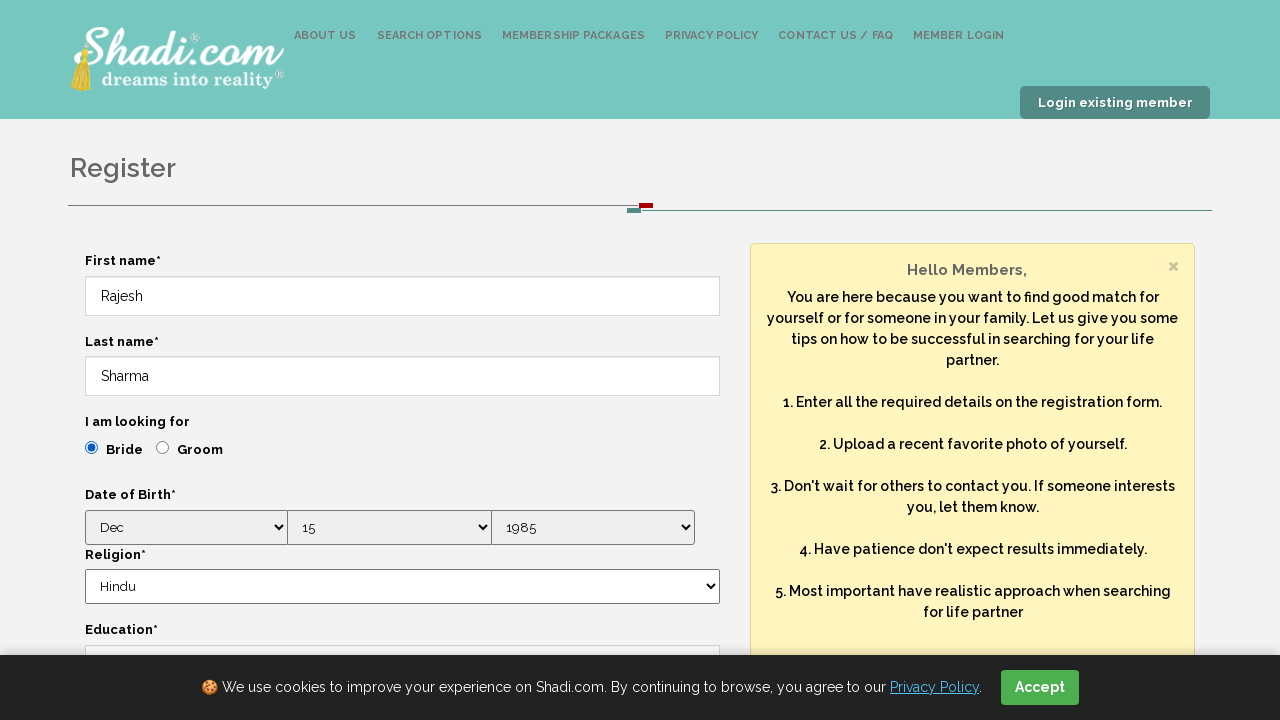

Selected education level (value 5) on select[name='education']
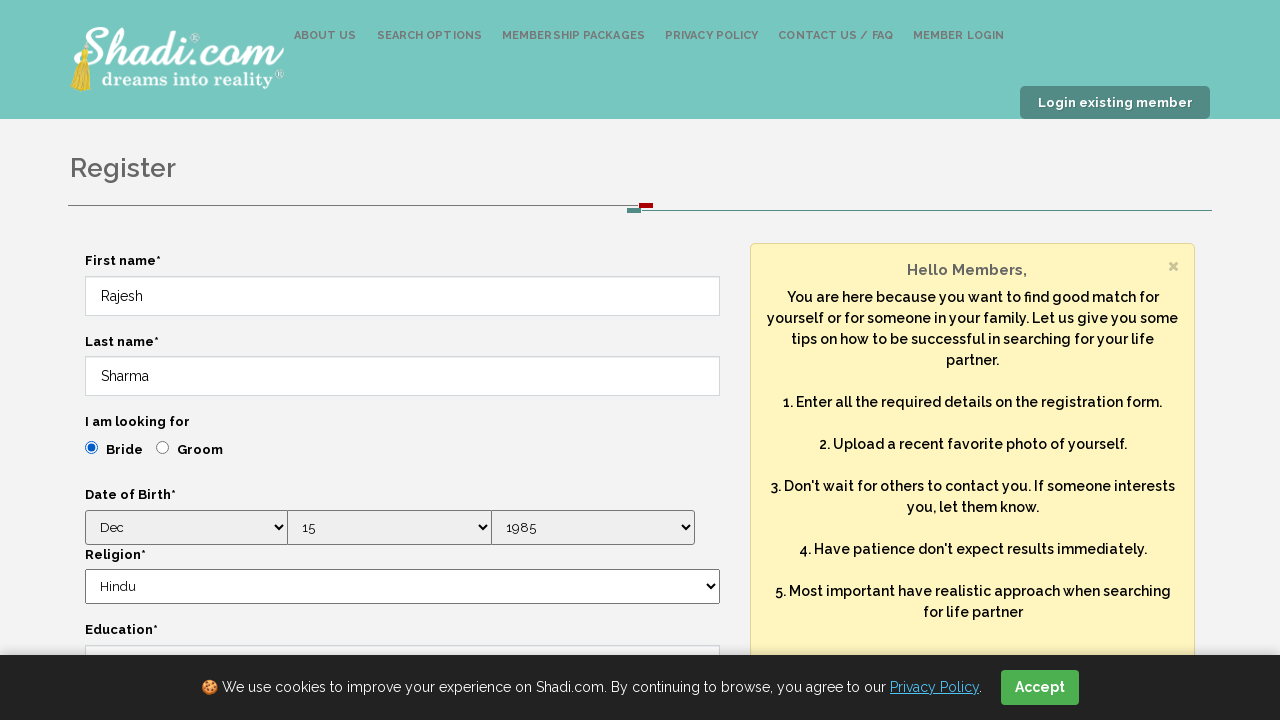

Selected country from dropdown on #ddlCountry
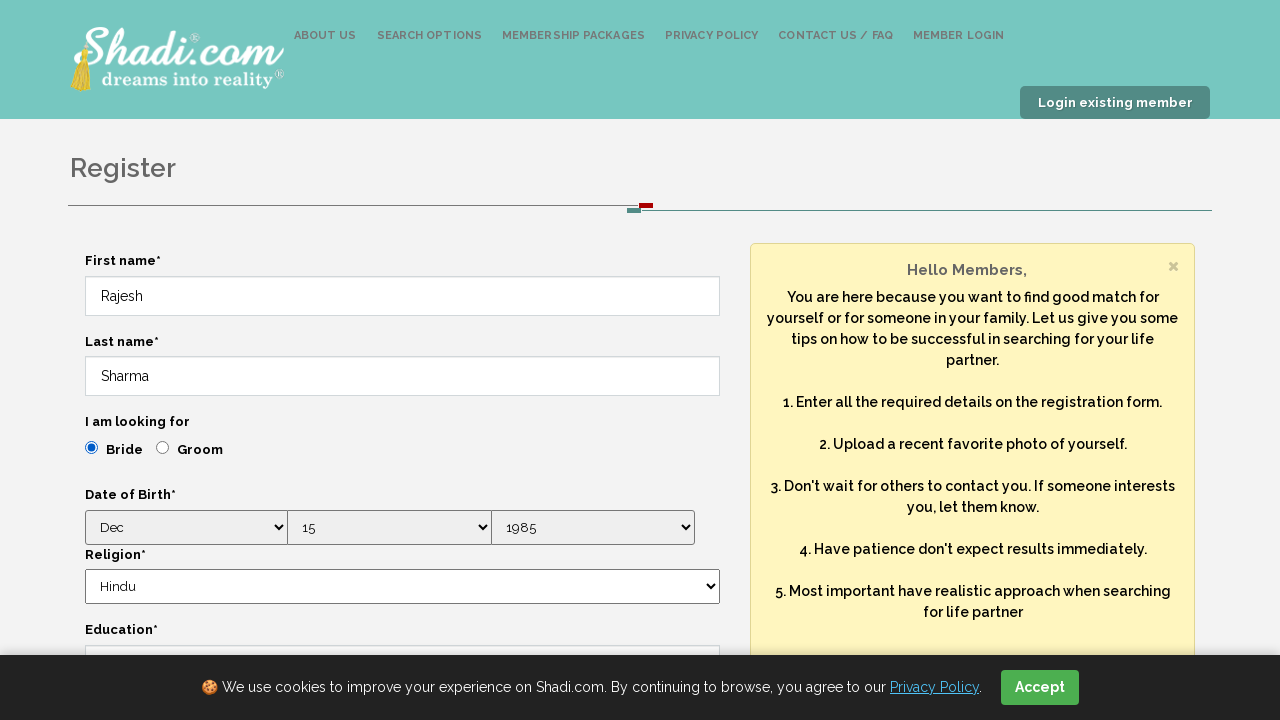

Filled email address with 'testuser2024@example.com' on #txtEmailAddress
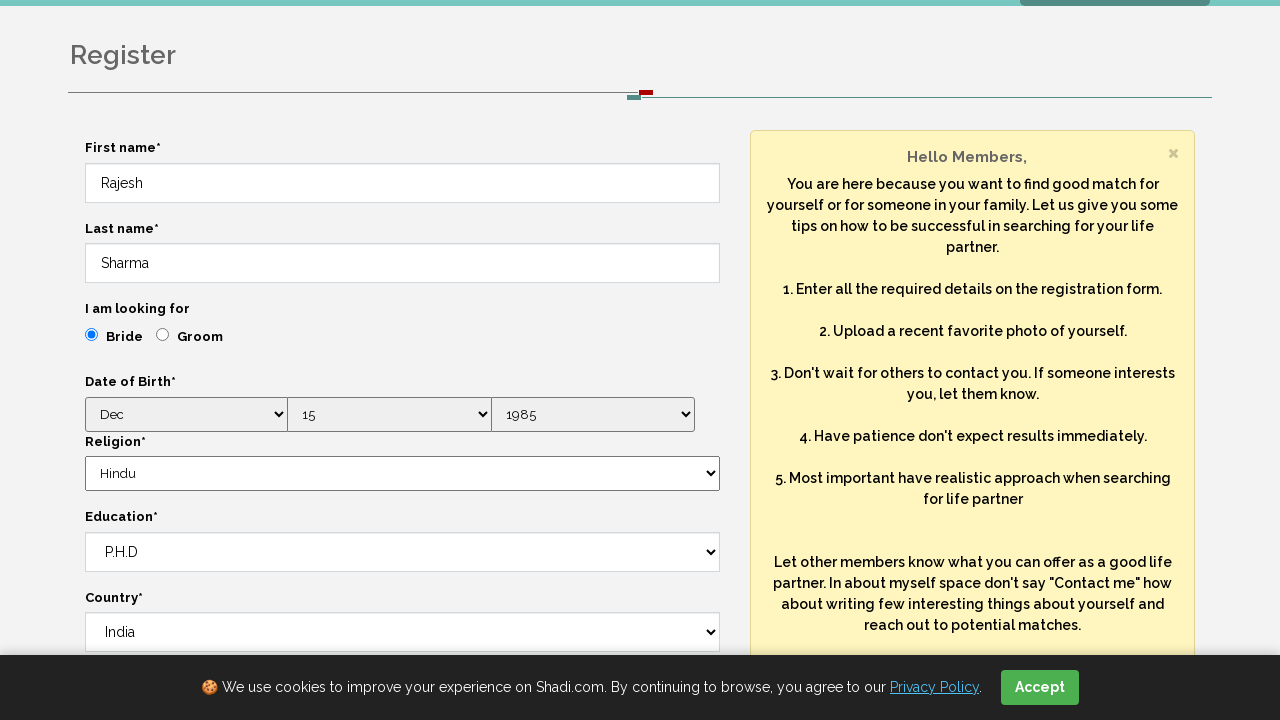

Filled password field on #txtPassword
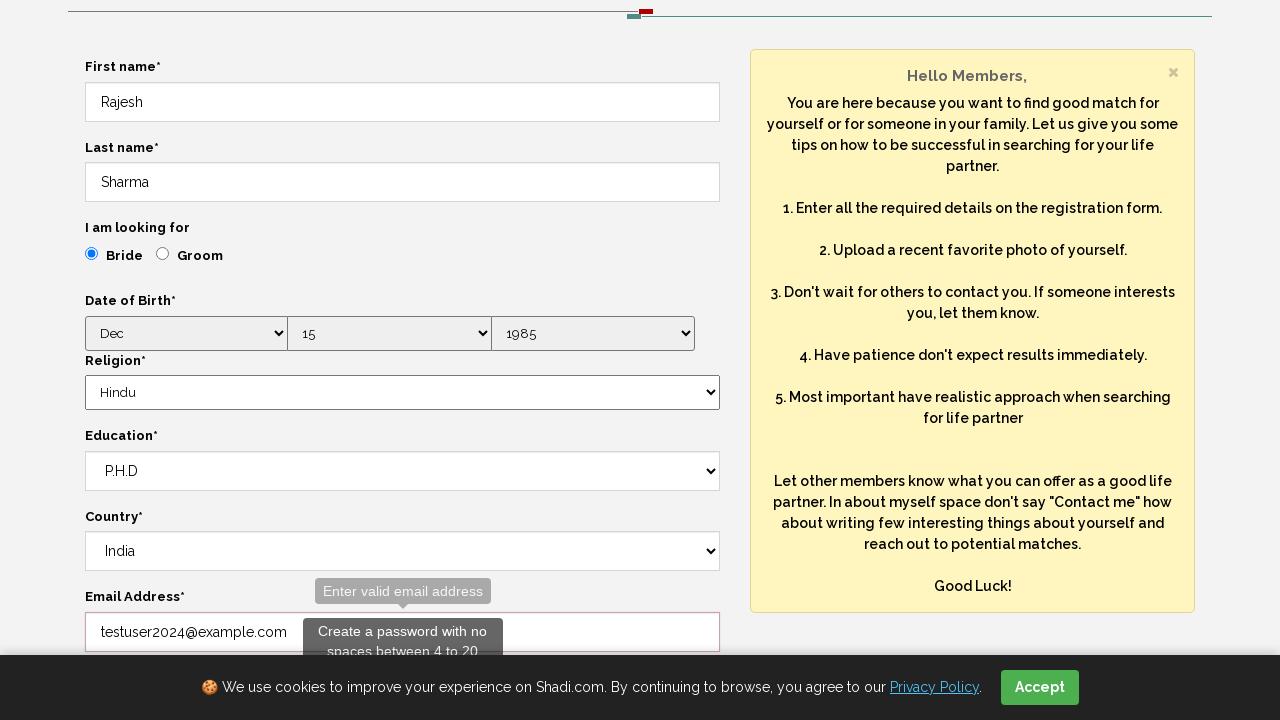

Clicked submit button to complete registration at (124, 360) on #submit
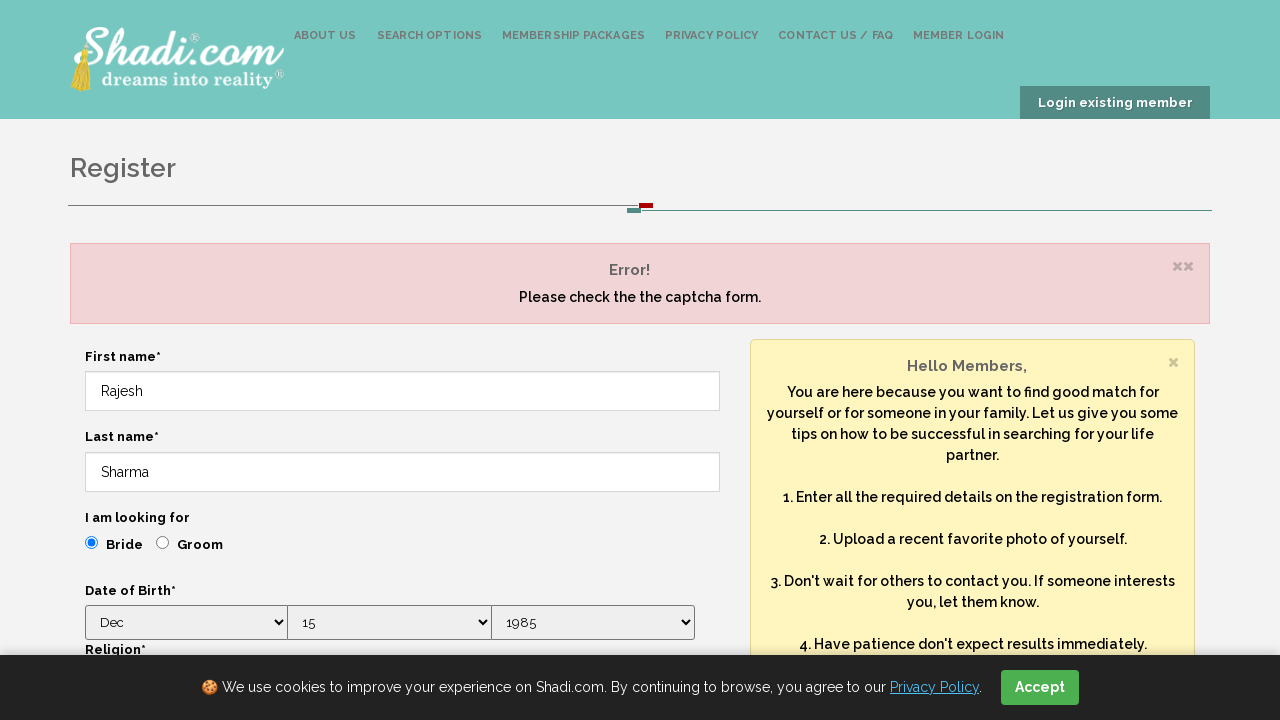

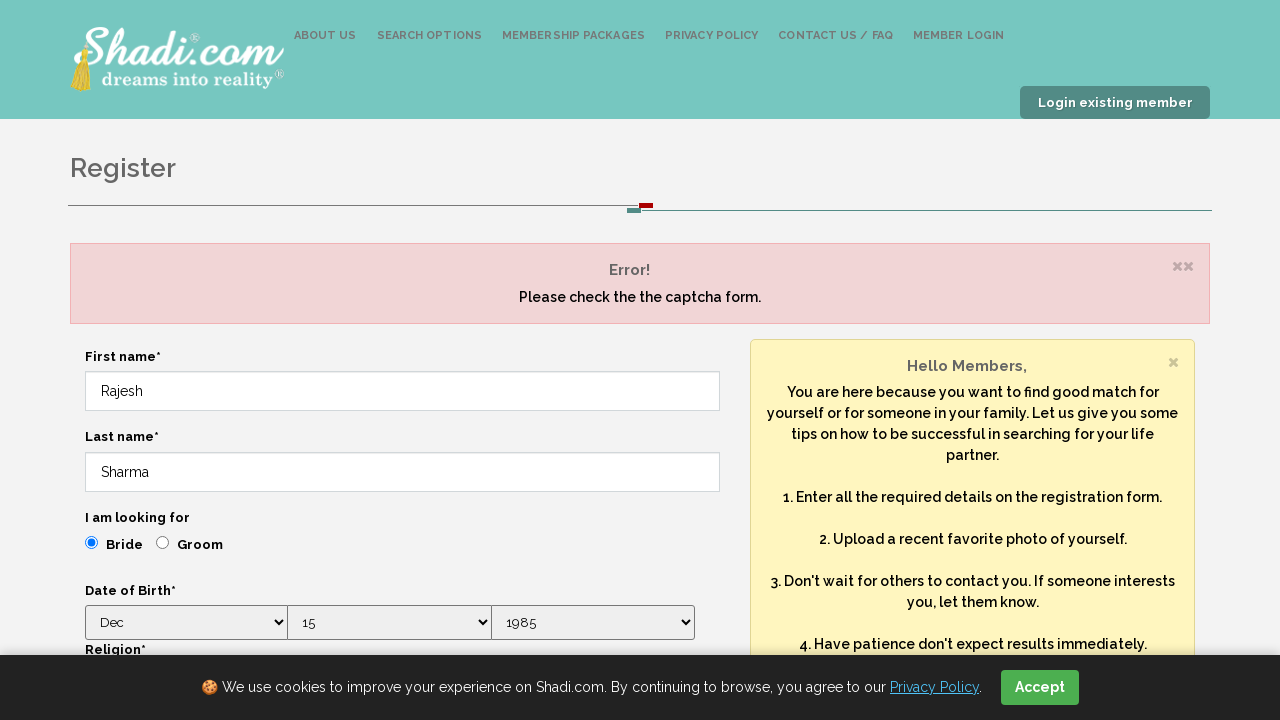